Tests product search functionality by entering different product names and verifying search results are displayed

Starting URL: https://naveenautomationlabs.com/opencart/index.php?route=product/search

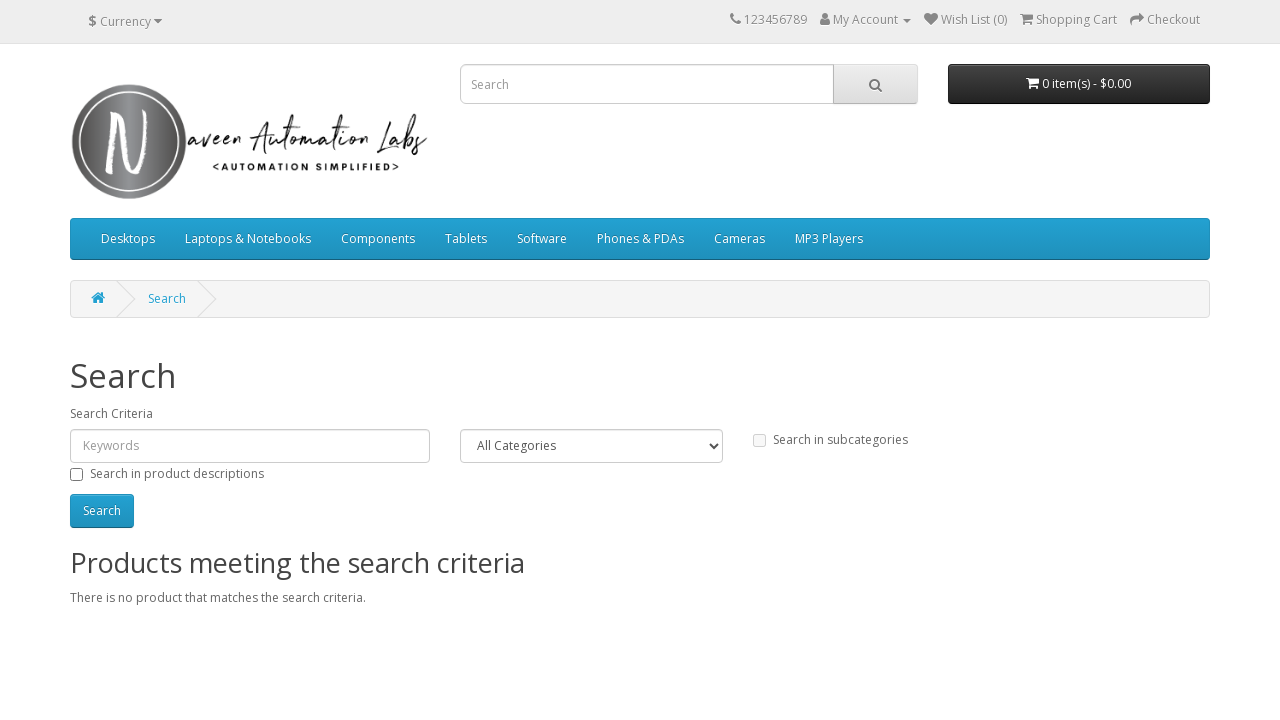

Cleared search field on input[name='search']
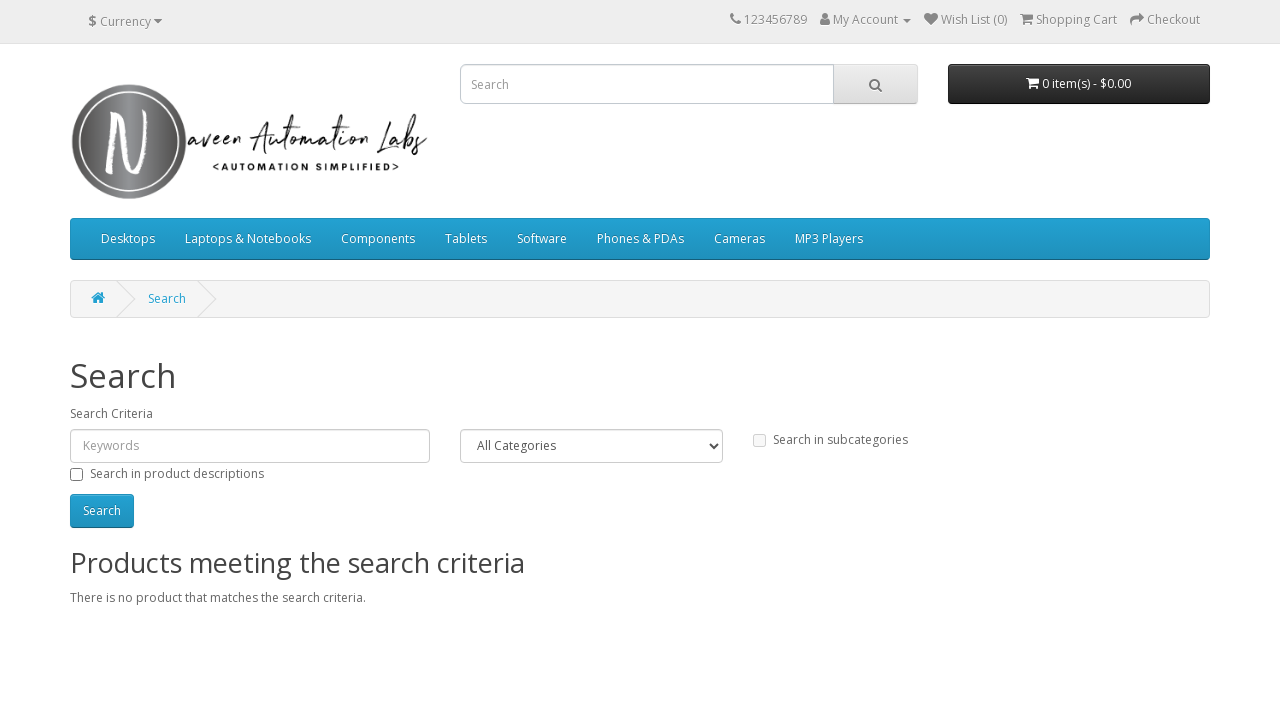

Entered 'mac' in search field on input[name='search']
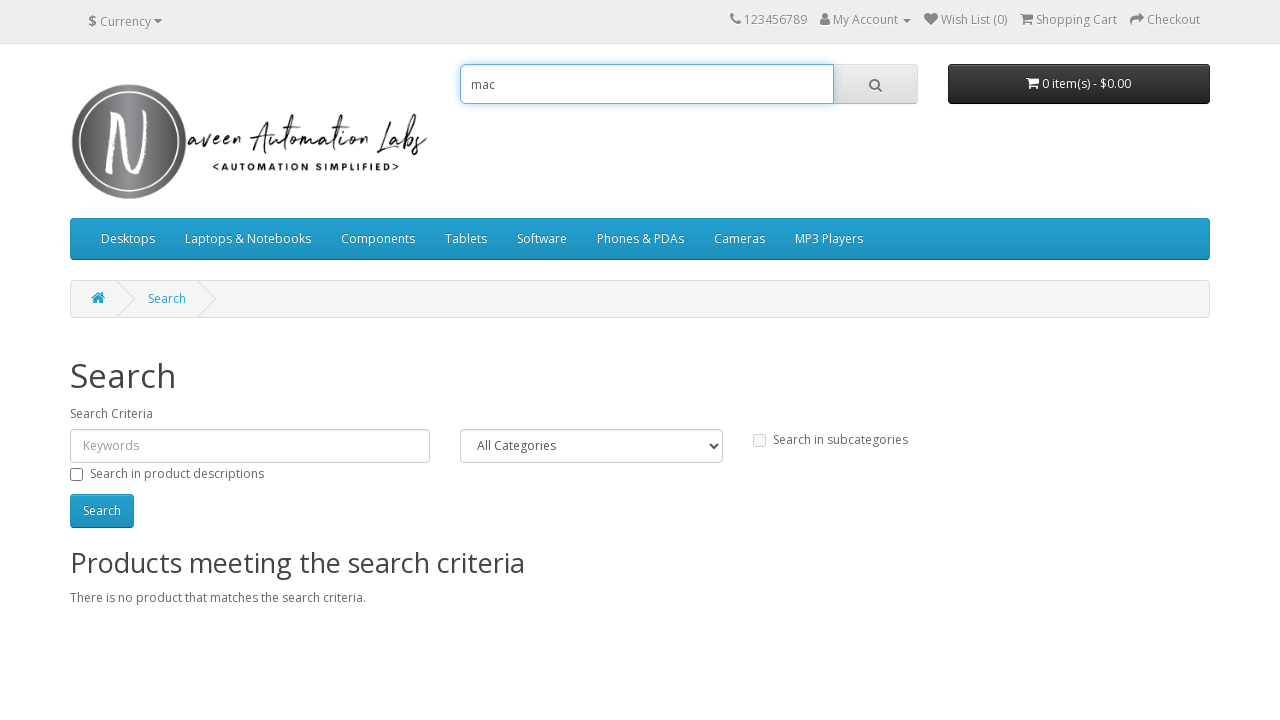

Clicked search button for 'mac' at (875, 84) on xpath=//span[@class='input-group-btn']/button
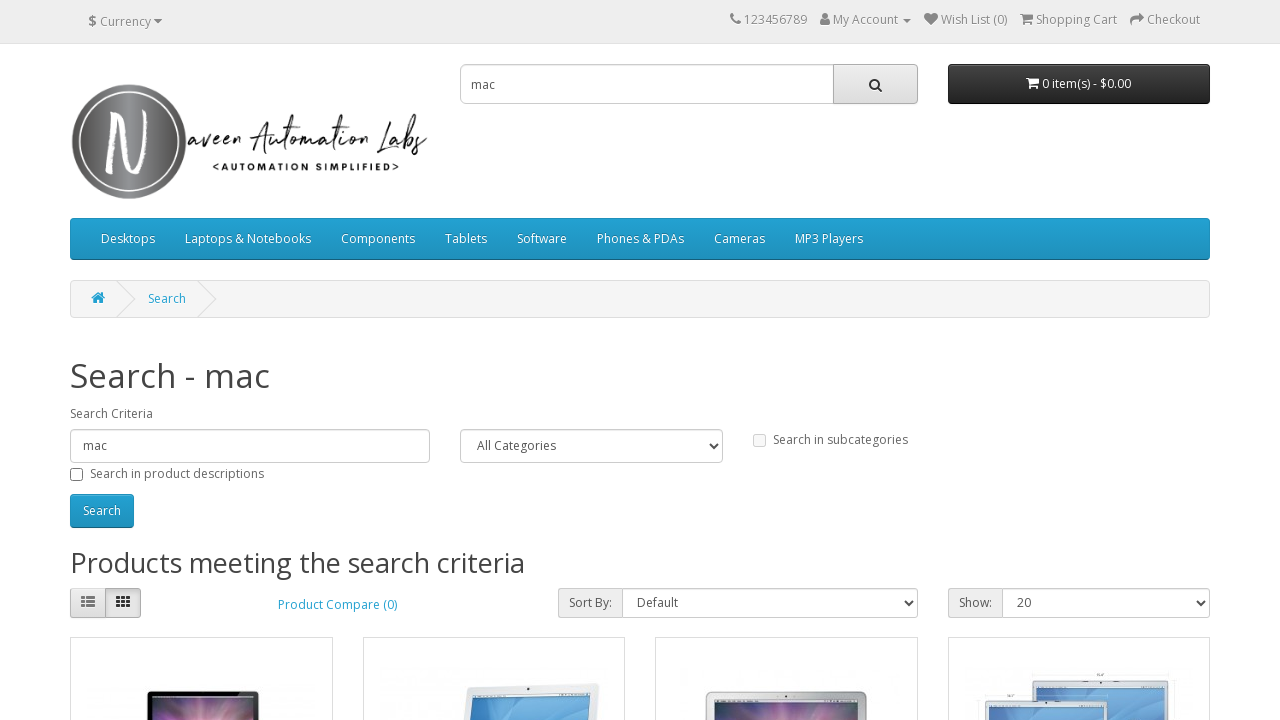

Search results for 'mac' loaded successfully
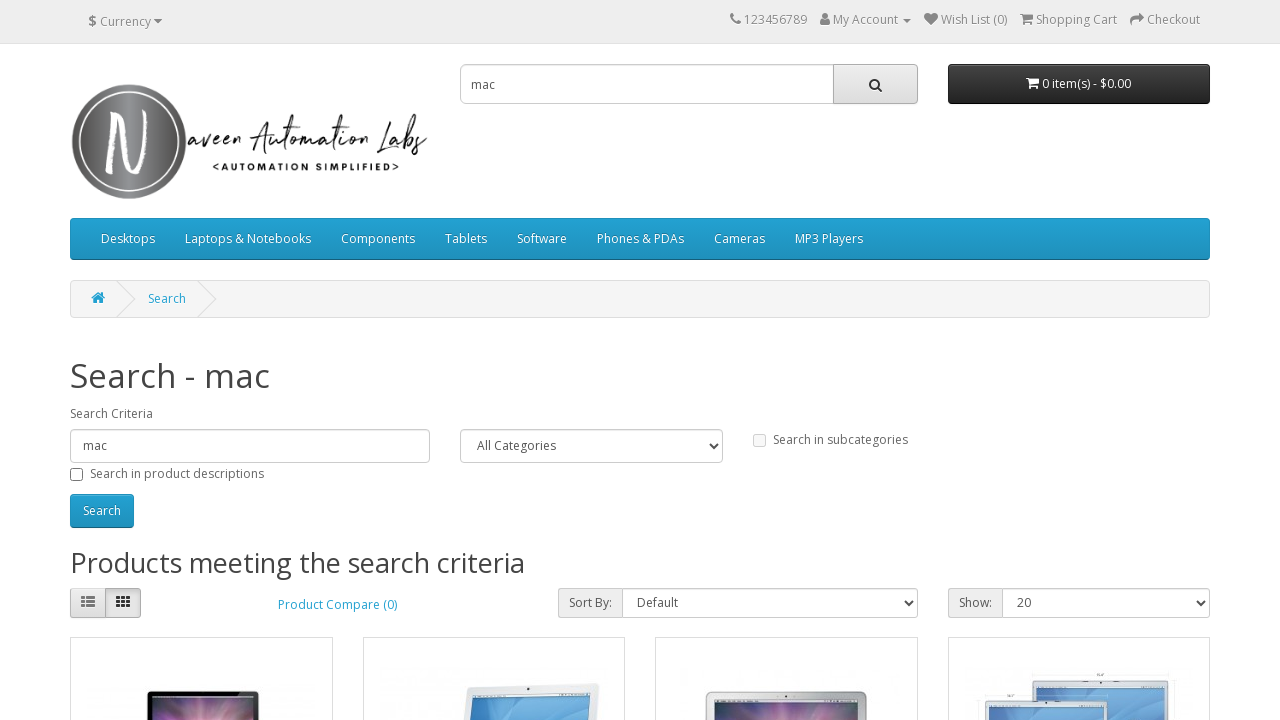

Cleared search field on input[name='search']
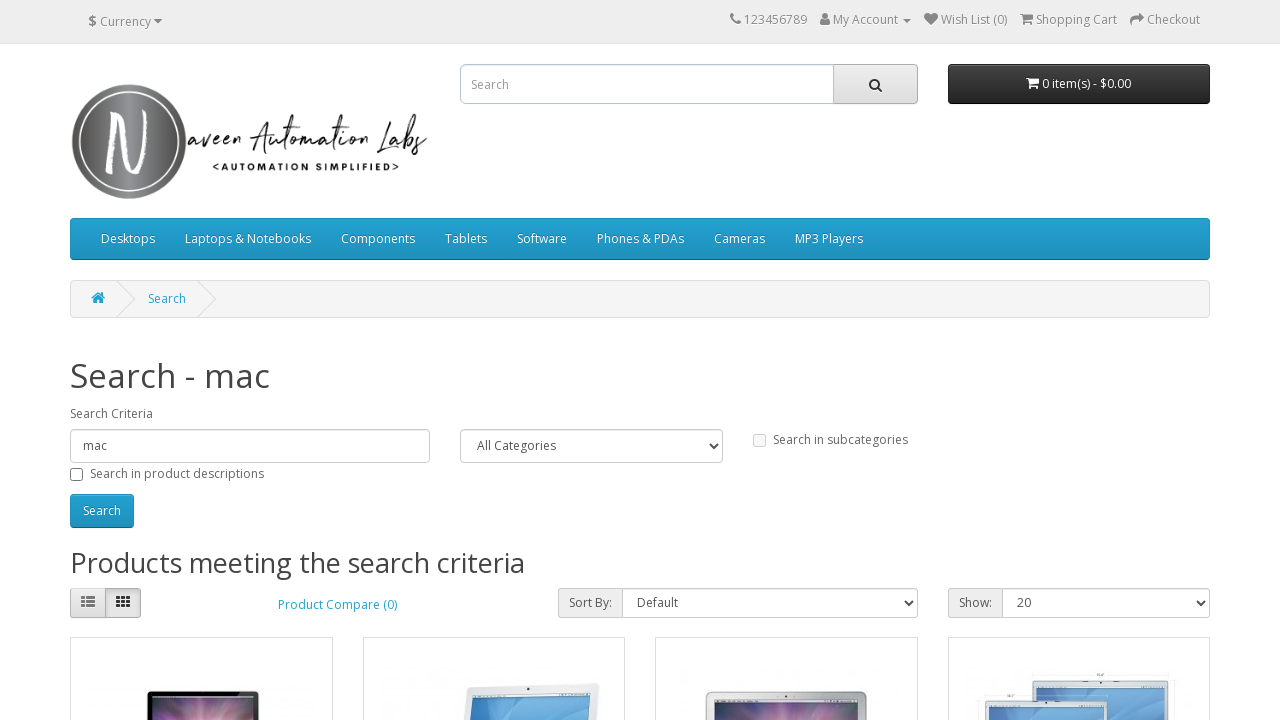

Entered 'iphone' in search field on input[name='search']
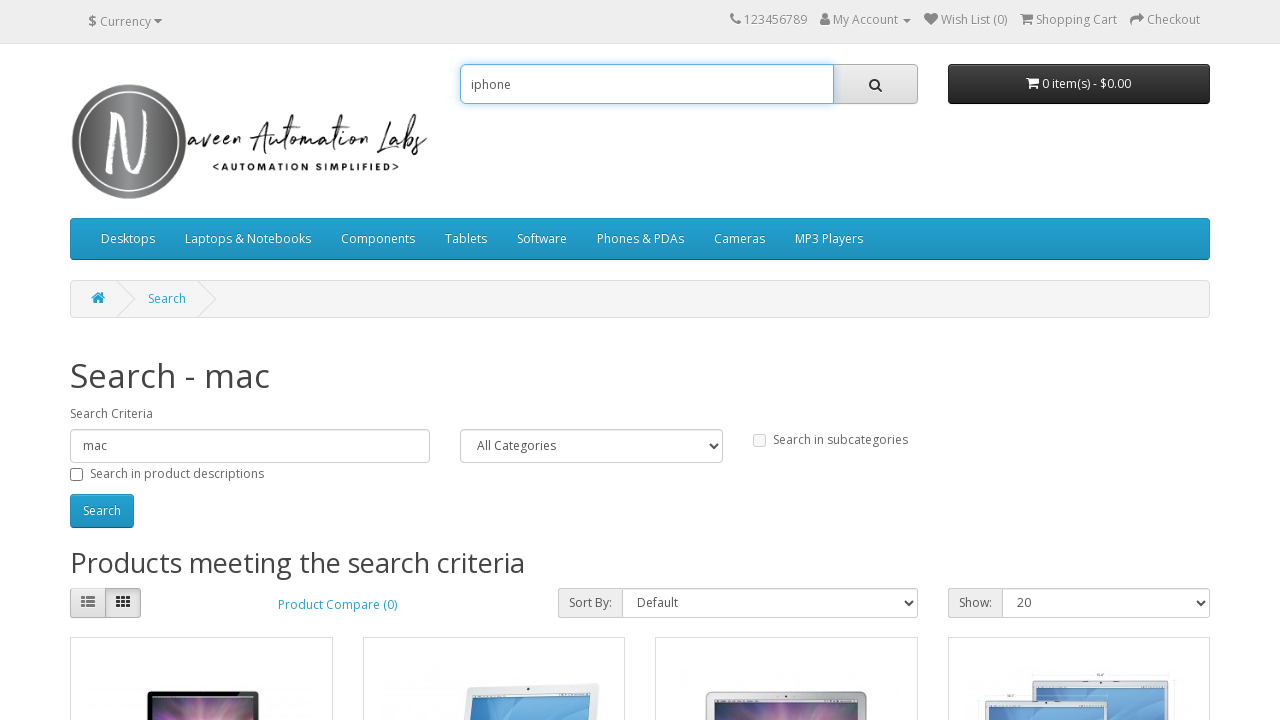

Clicked search button for 'iphone' at (875, 84) on xpath=//span[@class='input-group-btn']/button
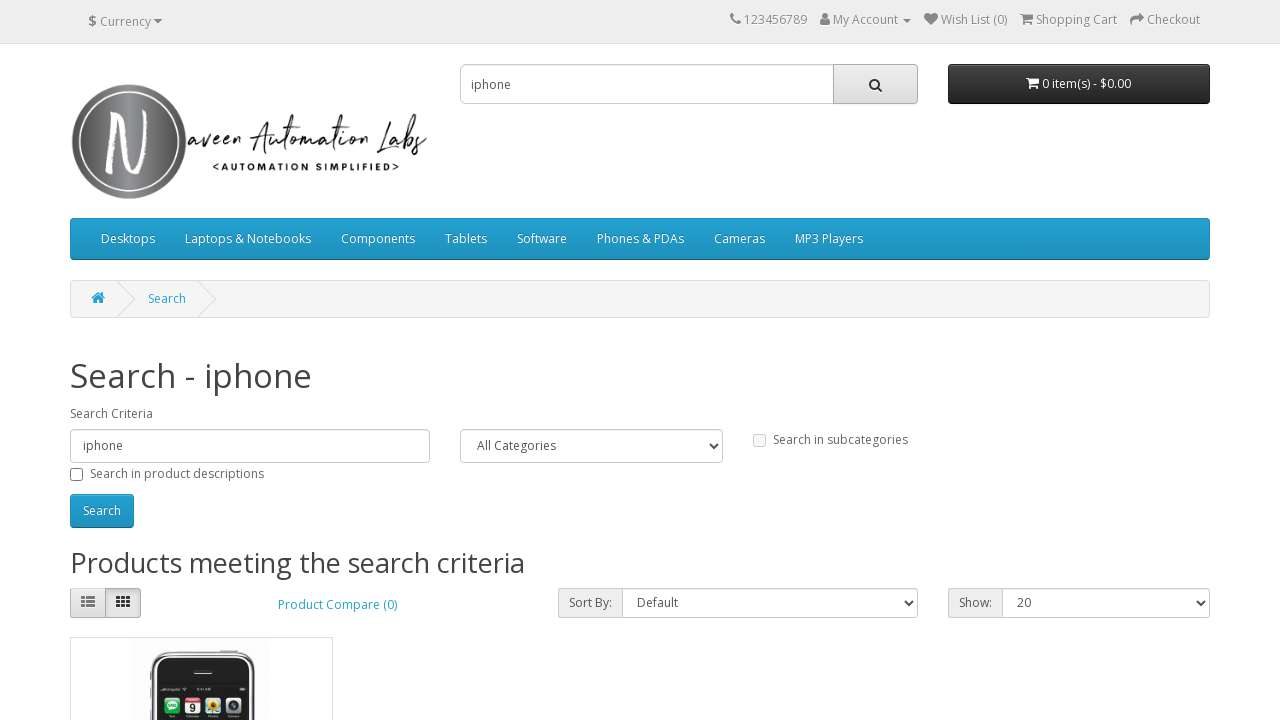

Search results for 'iphone' loaded successfully
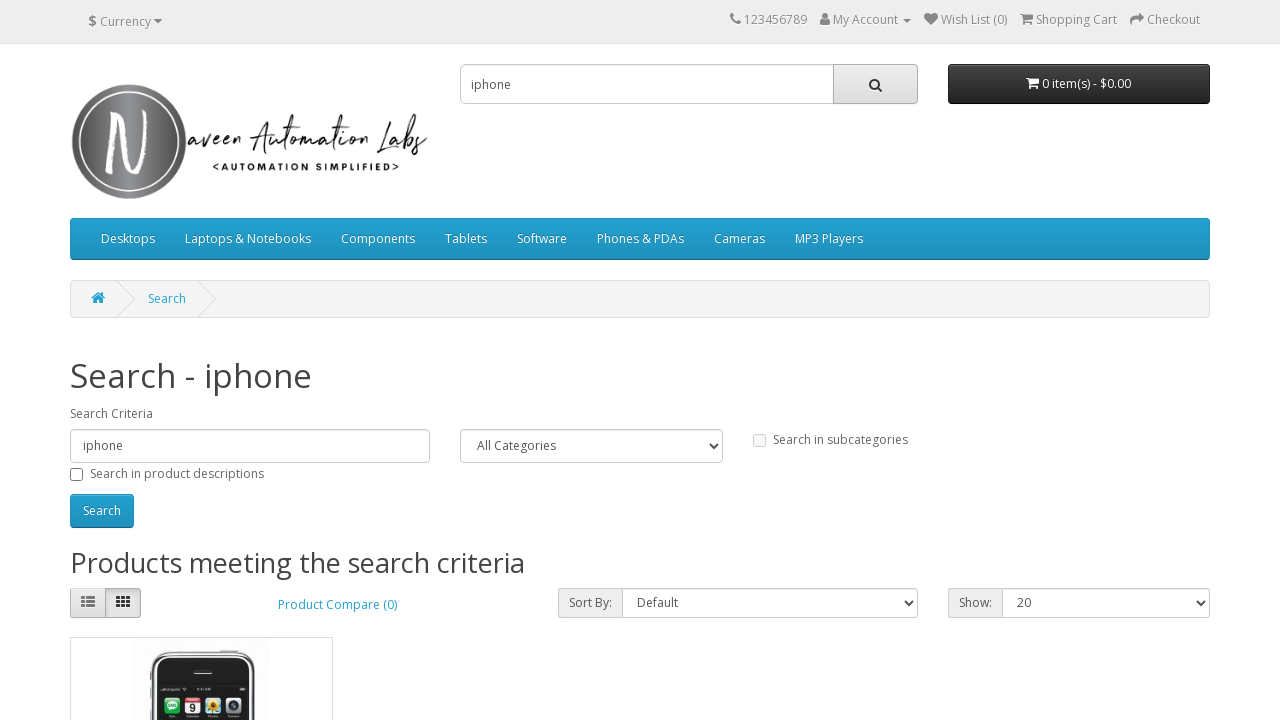

Cleared search field on input[name='search']
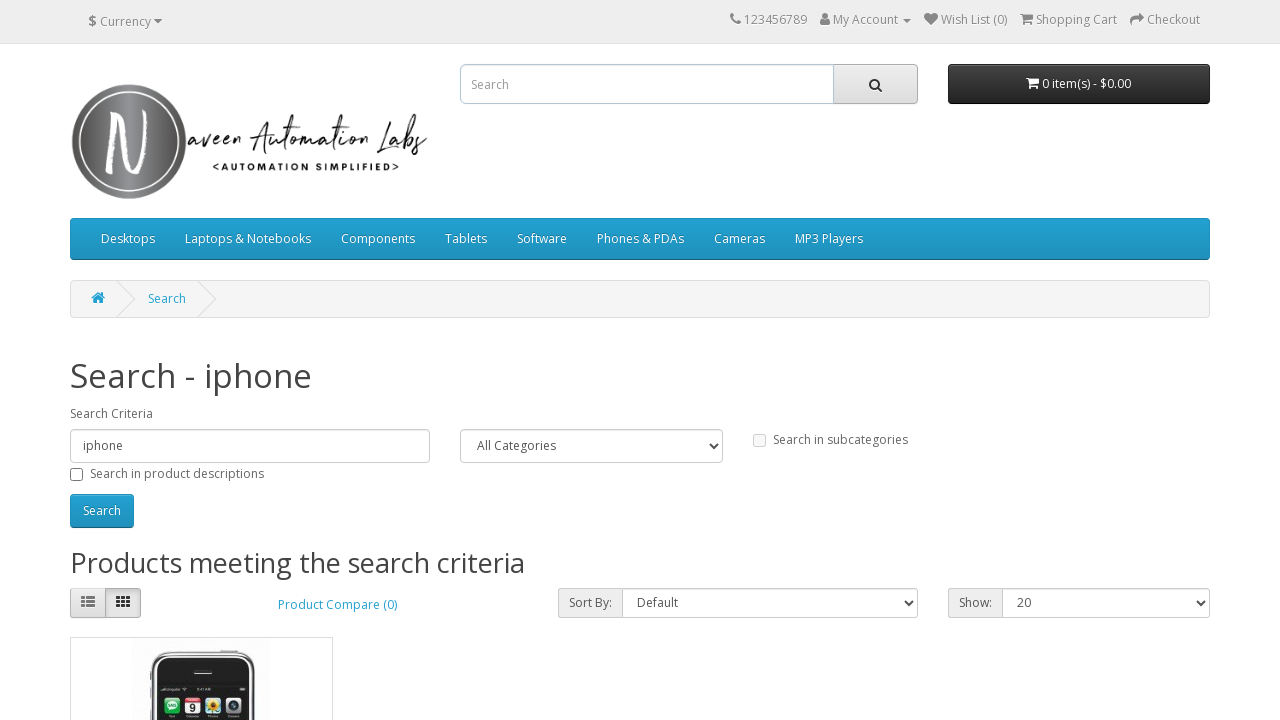

Entered 'samsung' in search field on input[name='search']
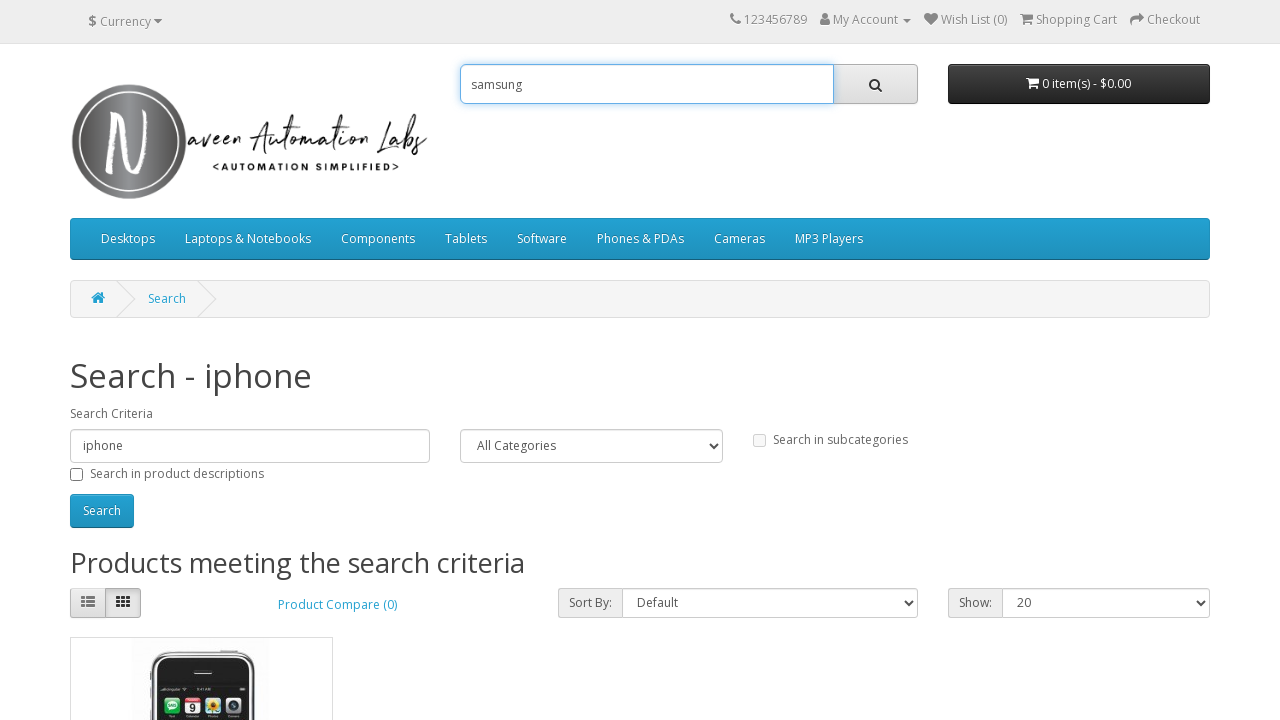

Clicked search button for 'samsung' at (875, 84) on xpath=//span[@class='input-group-btn']/button
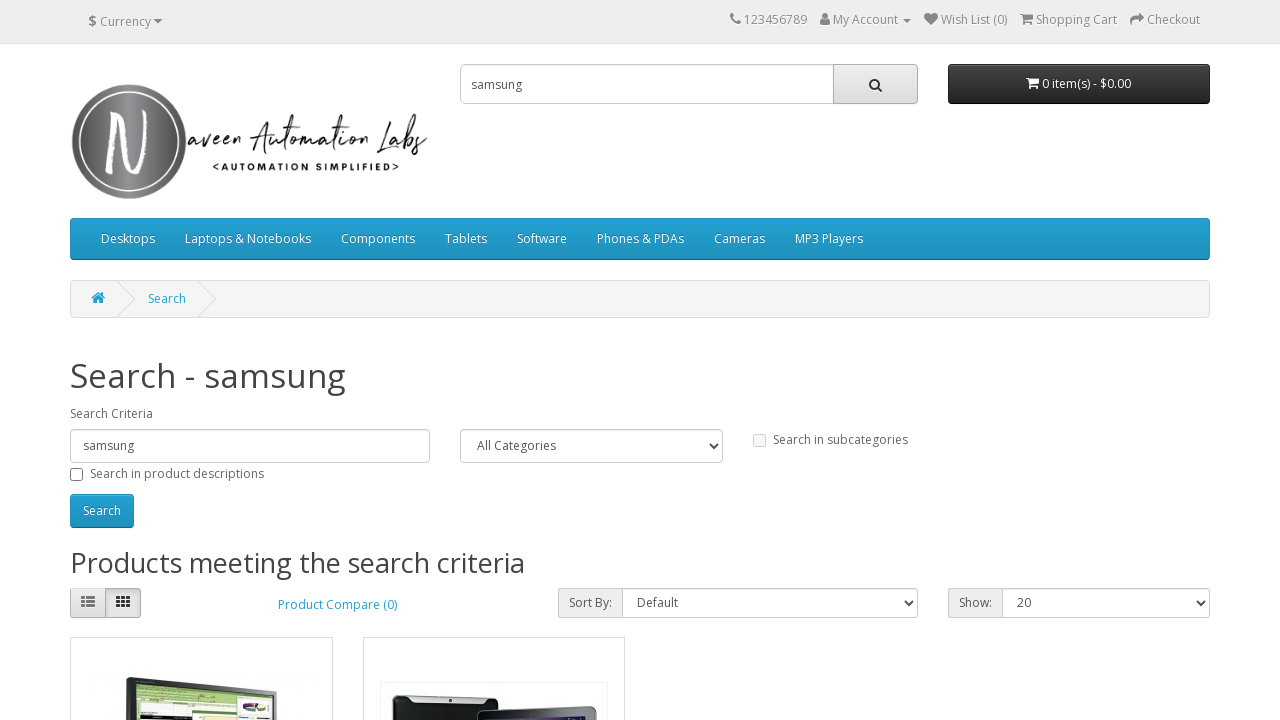

Search results for 'samsung' loaded successfully
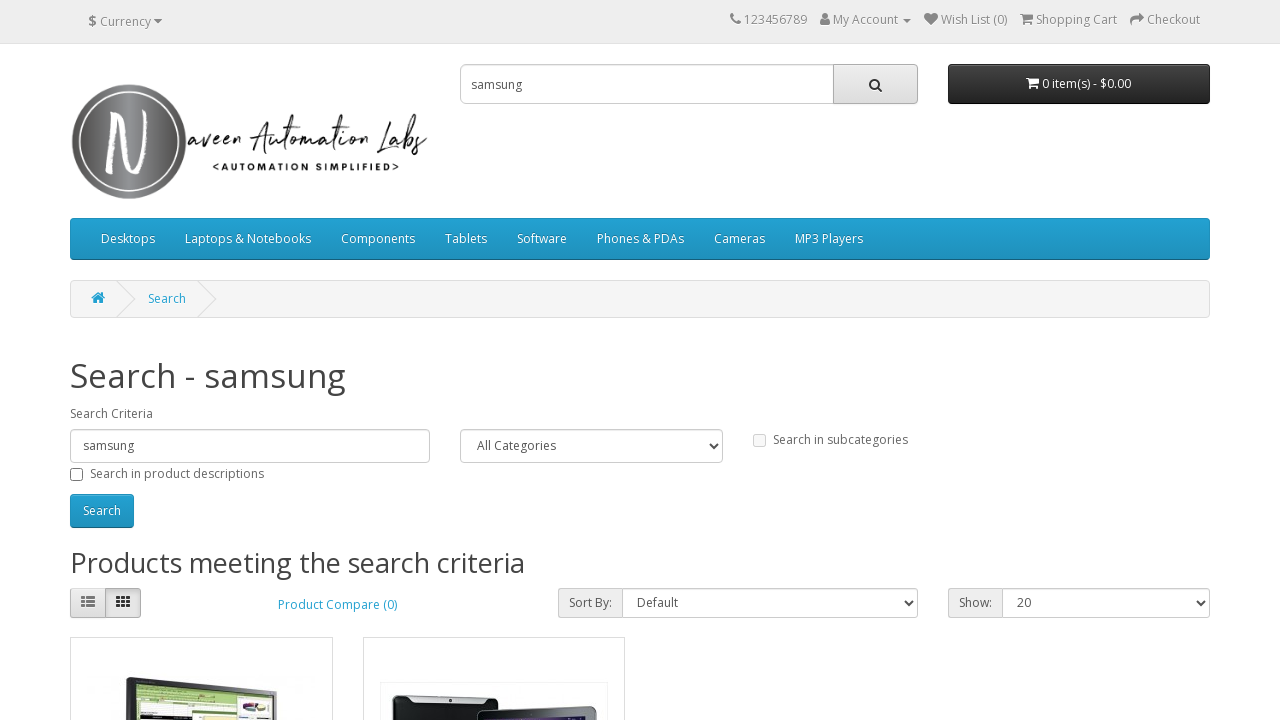

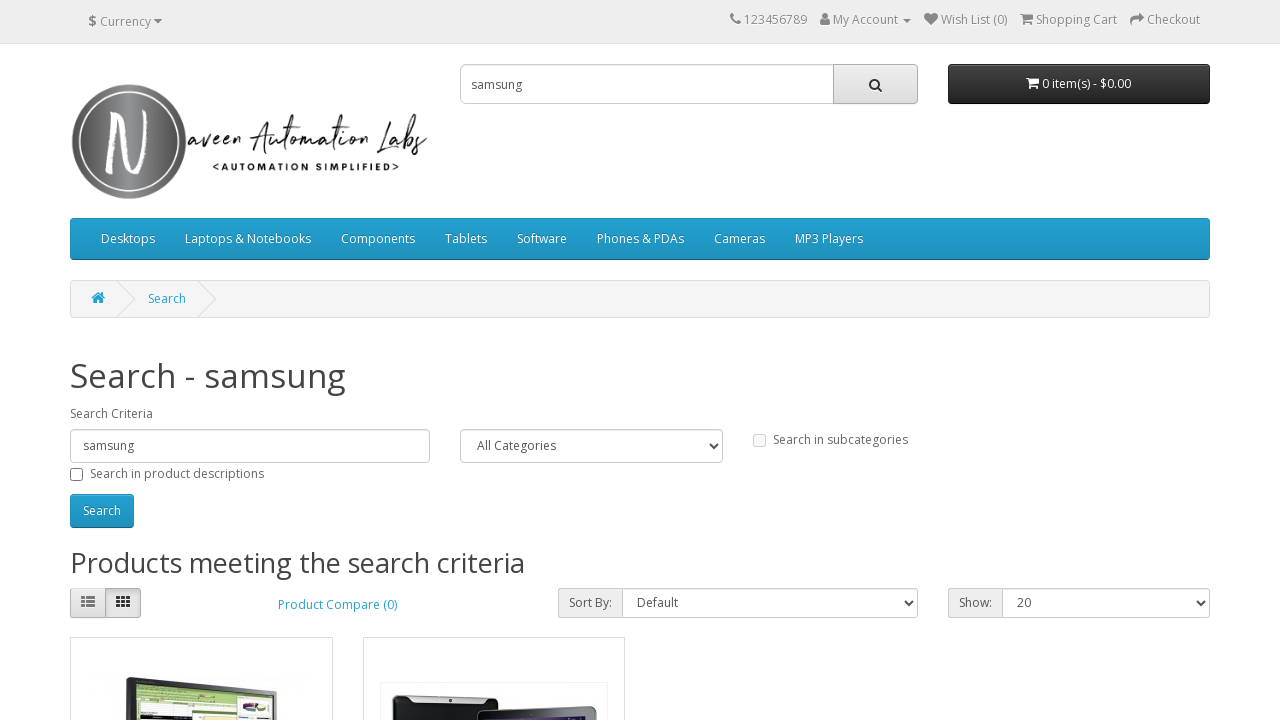